Tests a simple form submission by filling in first name, last name, email, and contact number fields, then verifying the submission alert

Starting URL: https://v1.training-support.net/selenium/simple-form

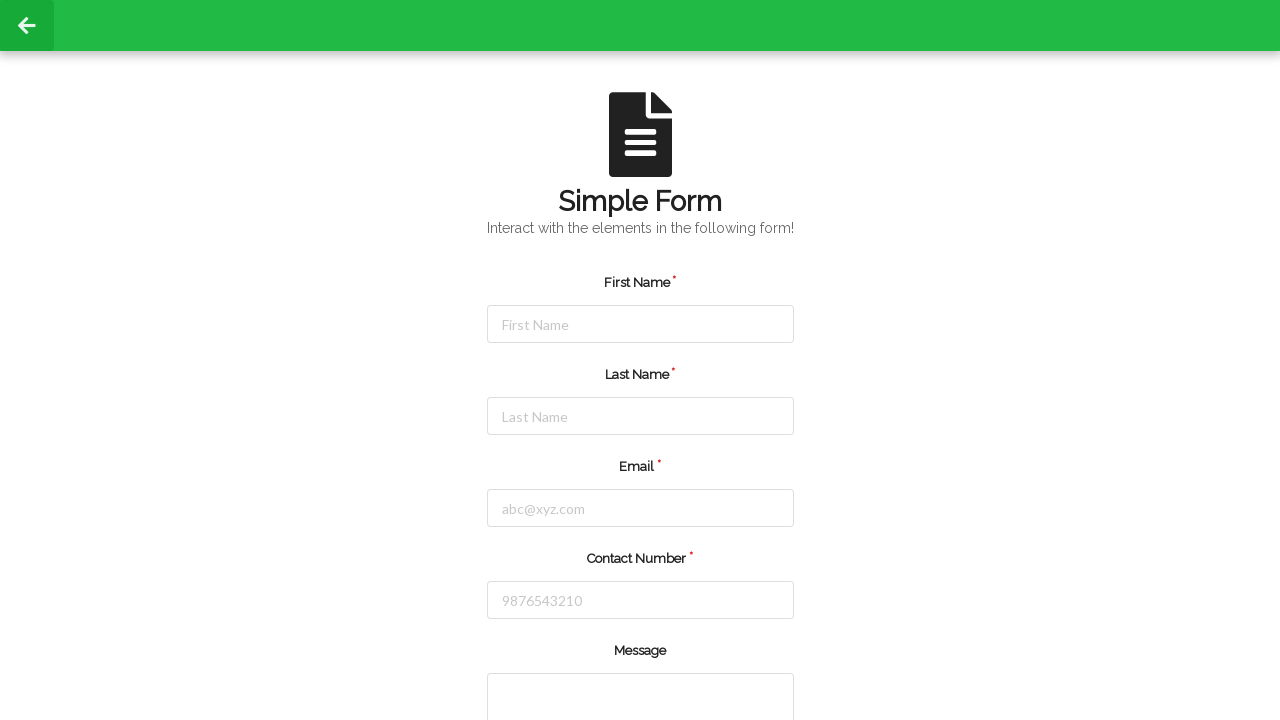

Filled first name field with 'John' on #firstName
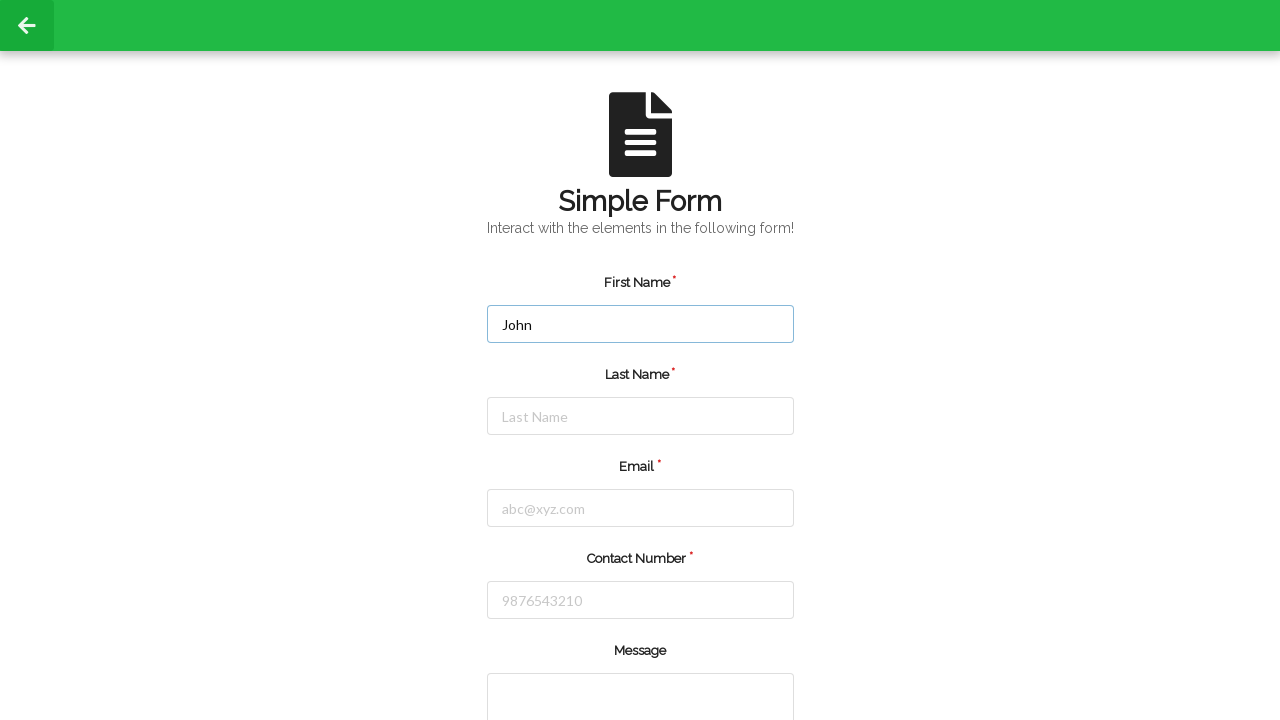

Filled last name field with 'Doe' on #lastName
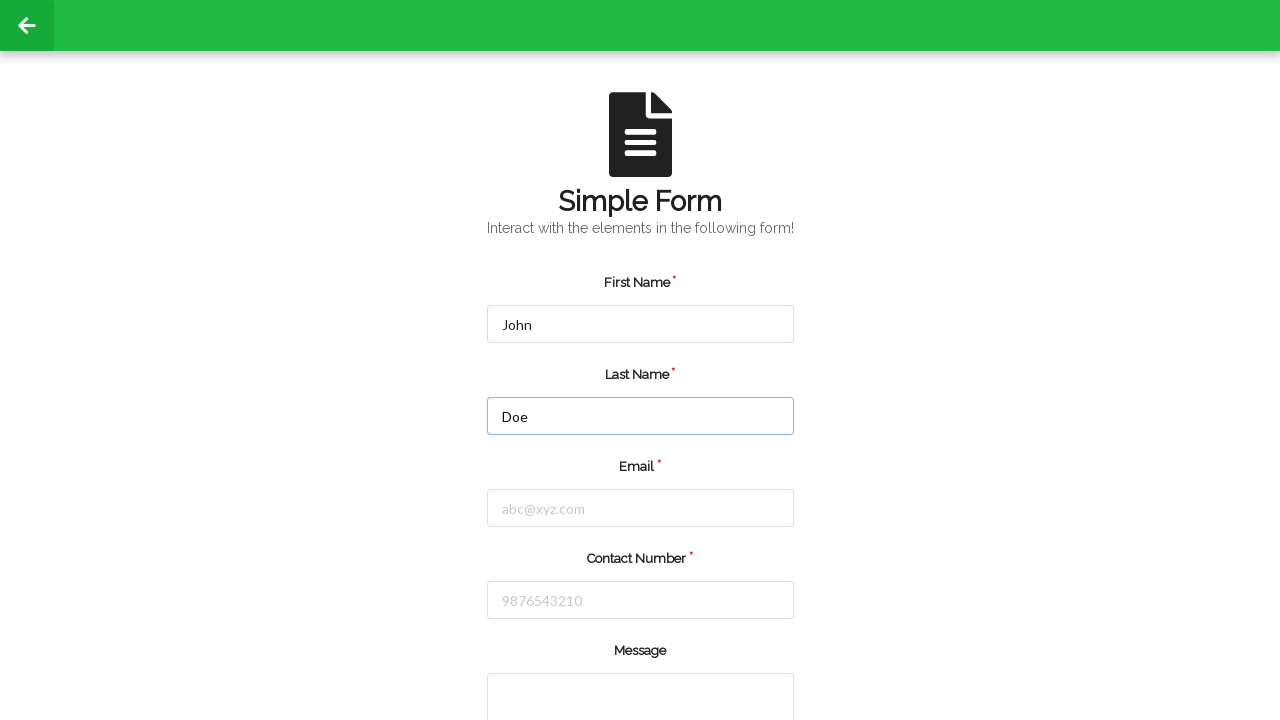

Filled email field with 'john.doe@gmail.com' on #email
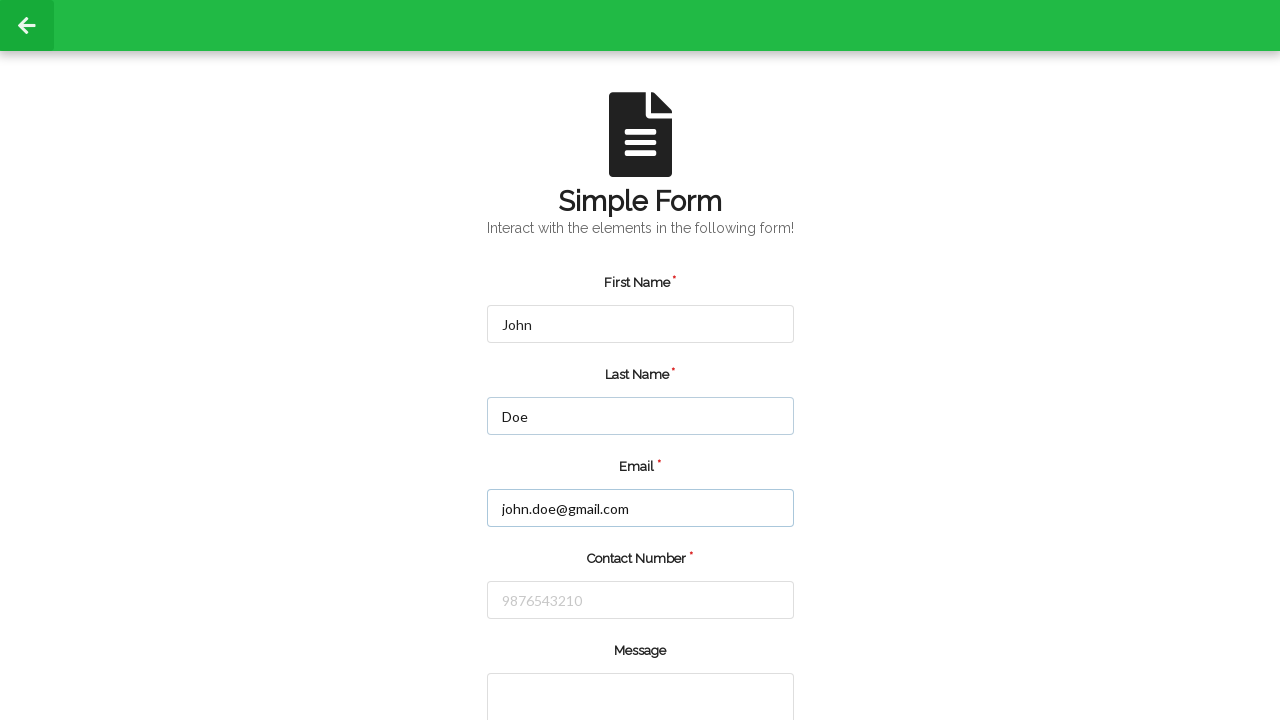

Filled contact number field with '7569335977' on #number
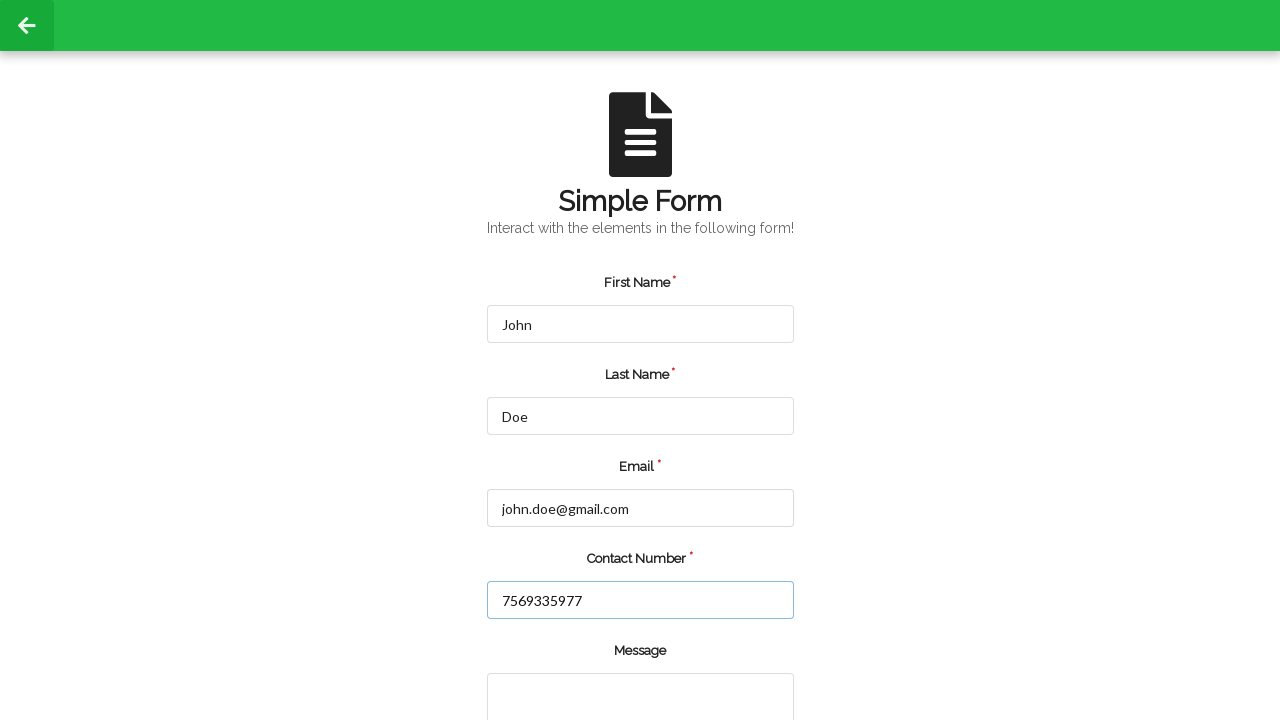

Clicked submit button to submit the form at (558, 660) on input[type="submit"]
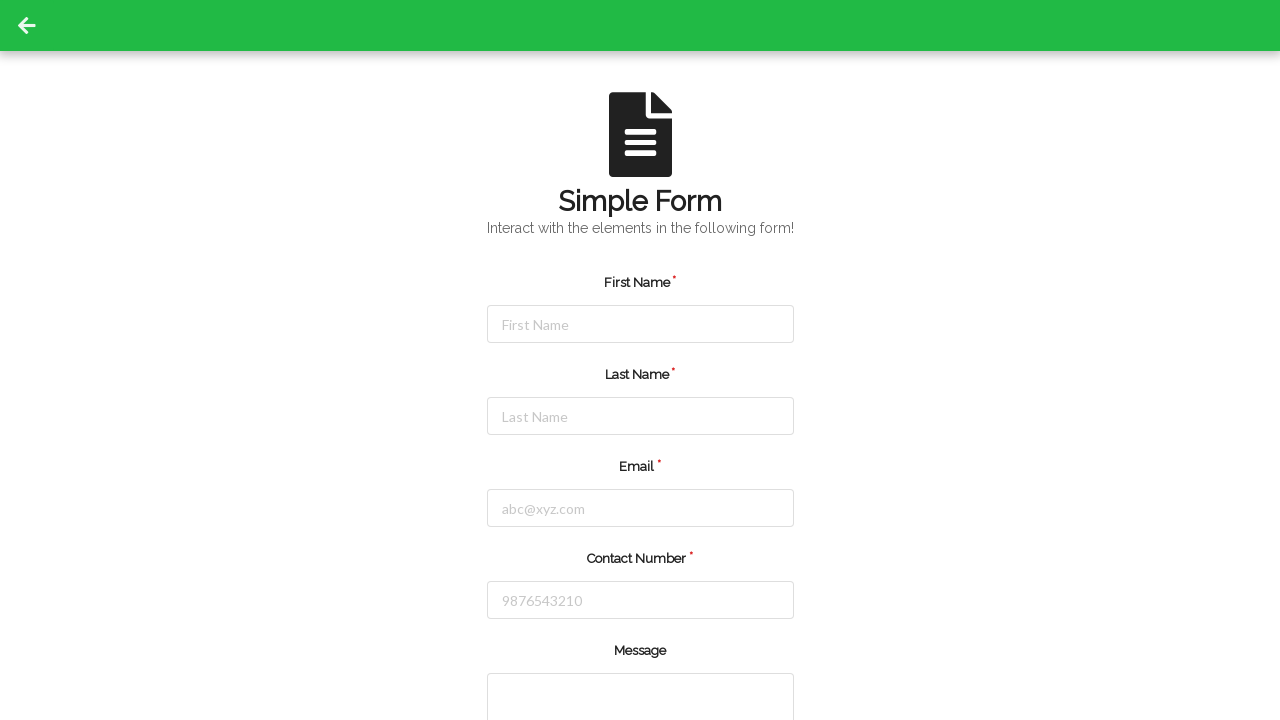

Set up dialog handler to accept submission alert
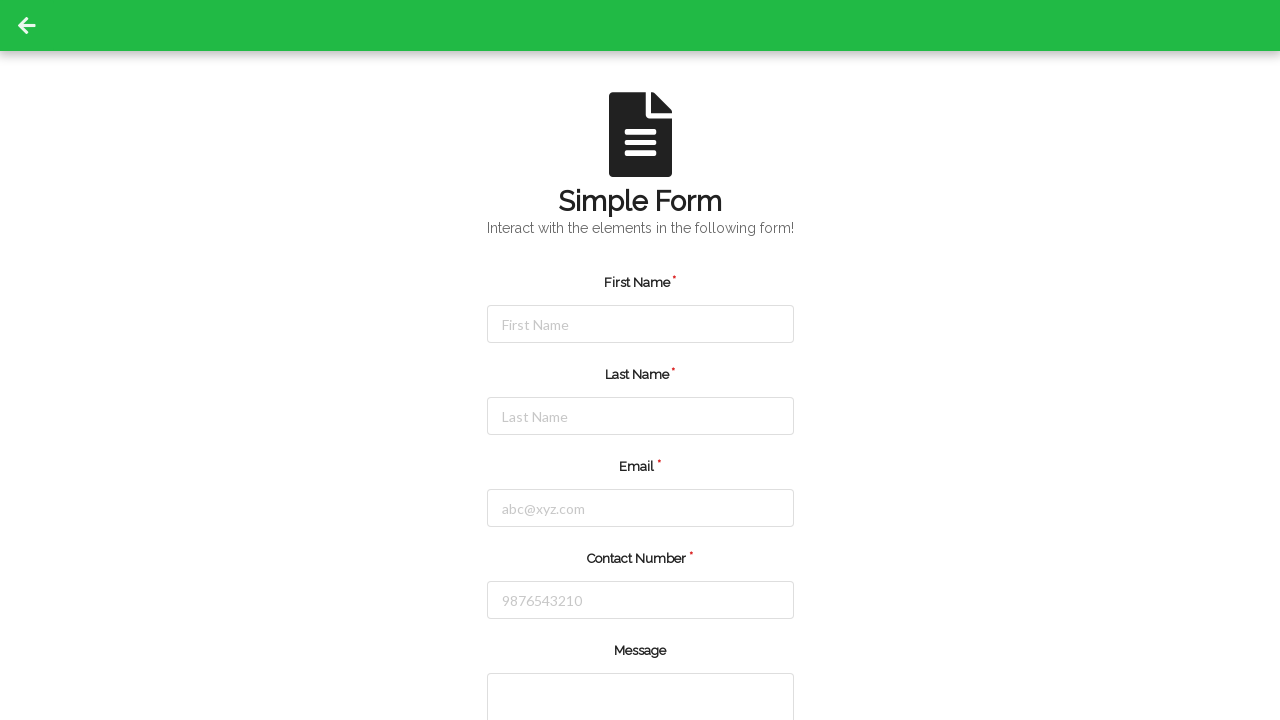

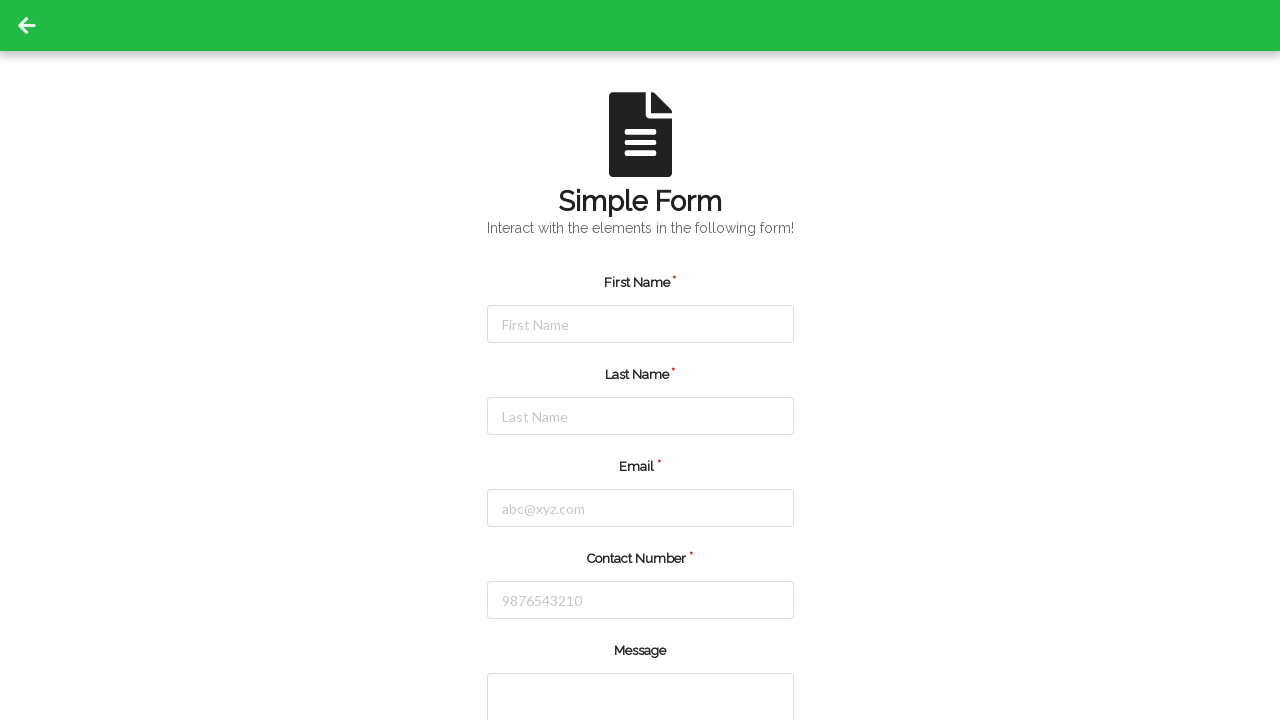